Tests a text input form by filling a textarea with an answer and submitting it via a submit button

Starting URL: https://suninjuly.github.io/text_input_task.html

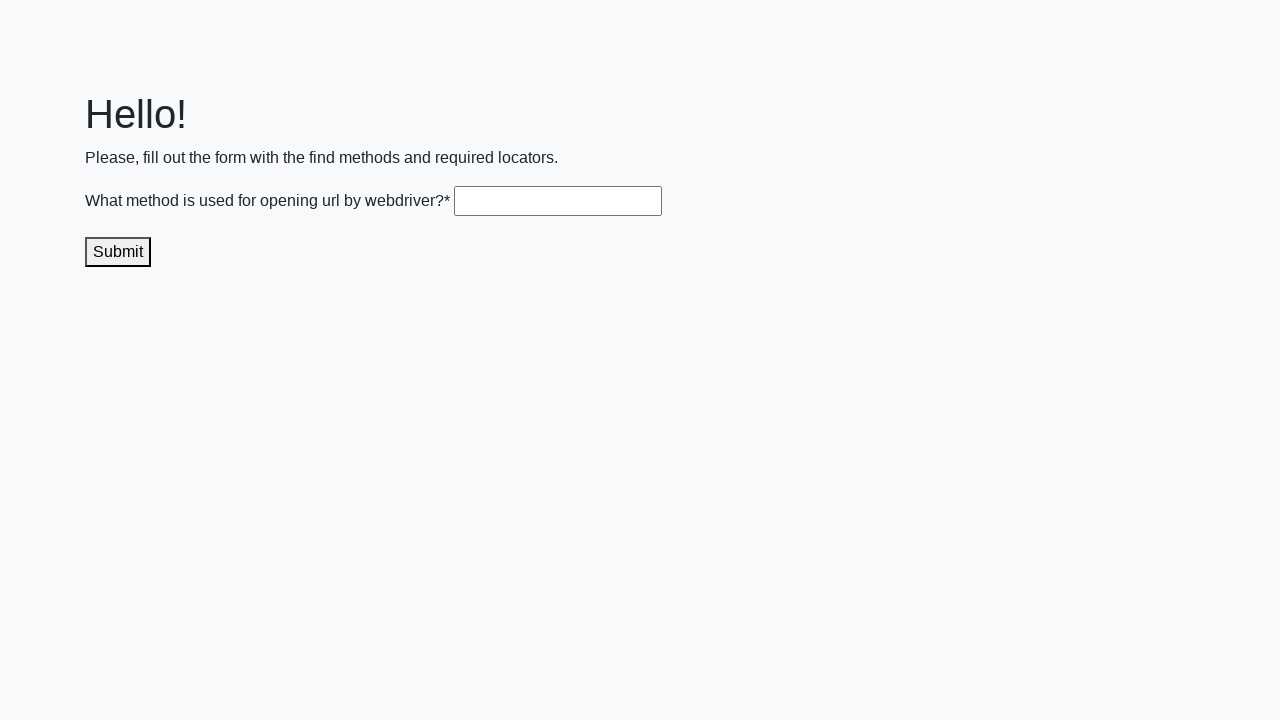

Filled textarea with answer 'get()' on .textarea
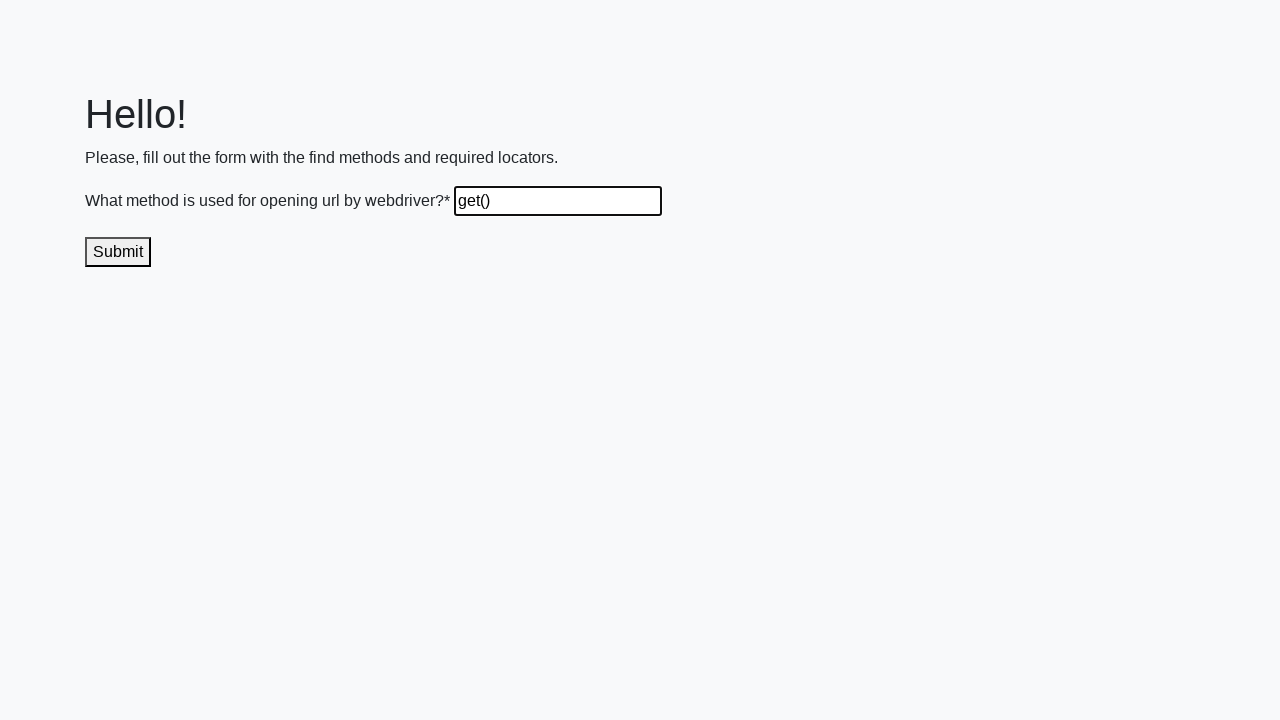

Clicked submit button to send the answer at (118, 252) on .submit-submission
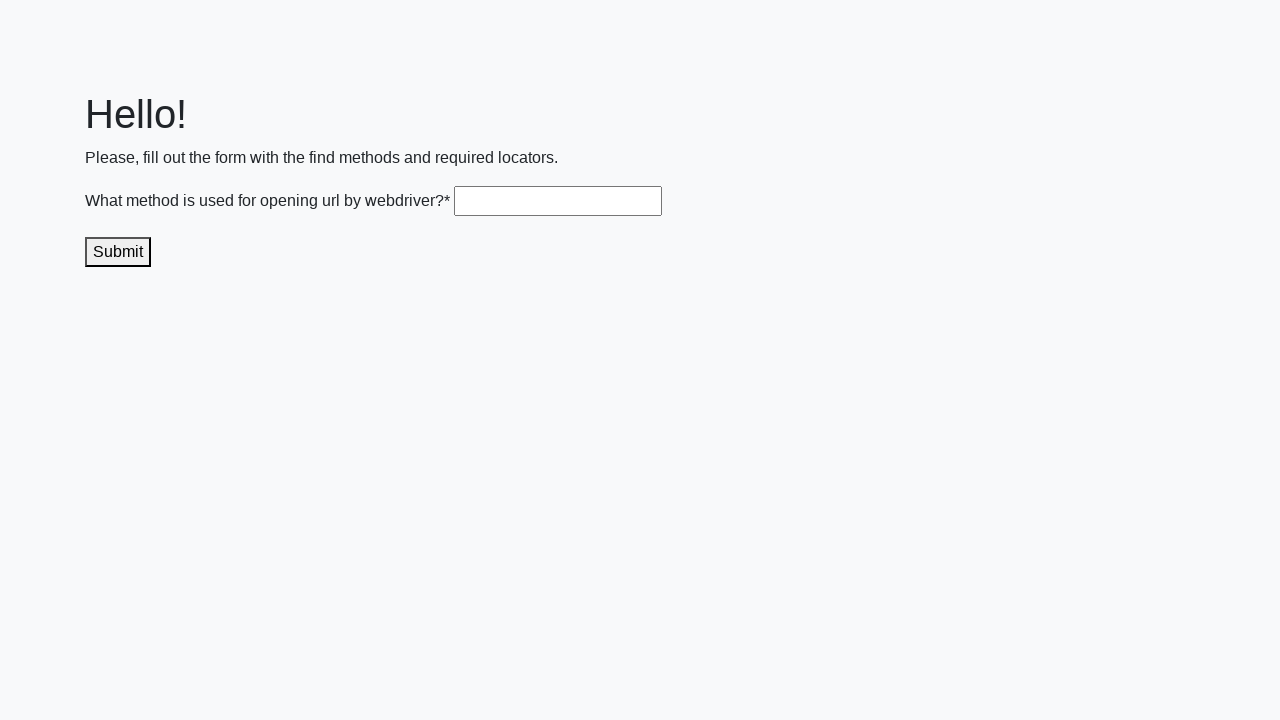

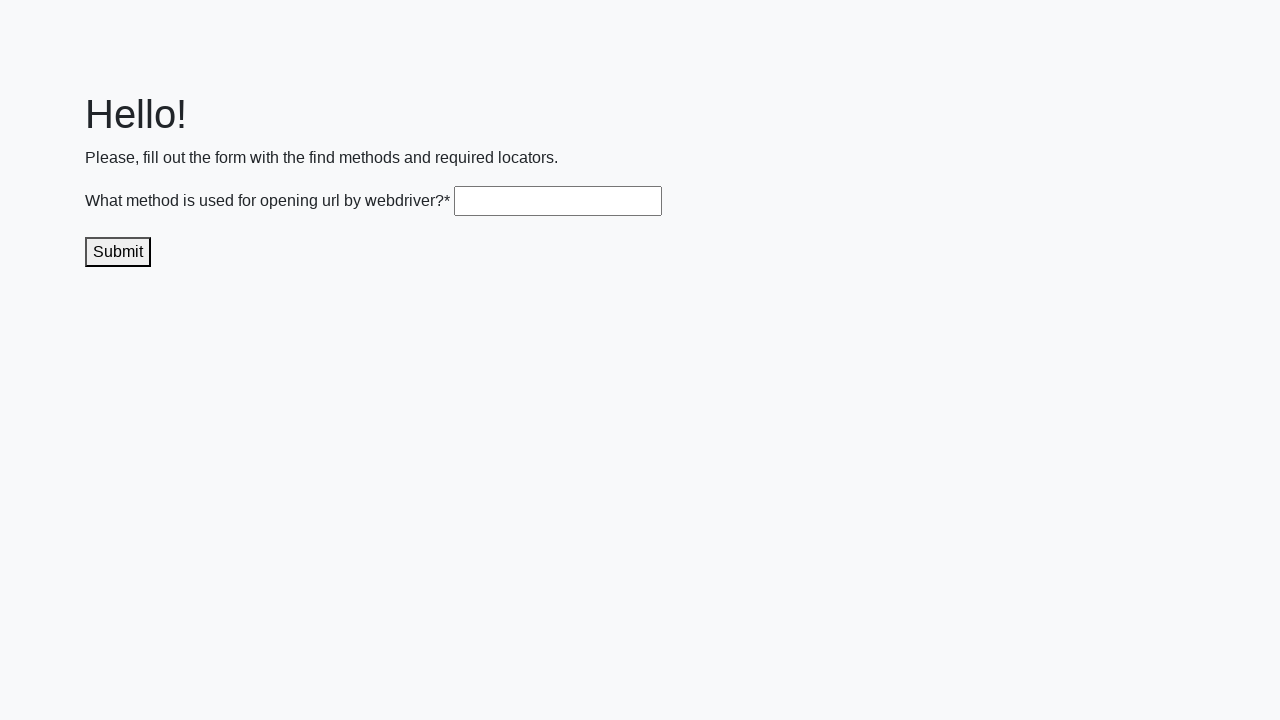